Tests a demo form by filling in first name and last name fields

Starting URL: http://katalon-test.s3.amazonaws.com/demo-aut/dist/html/form.html

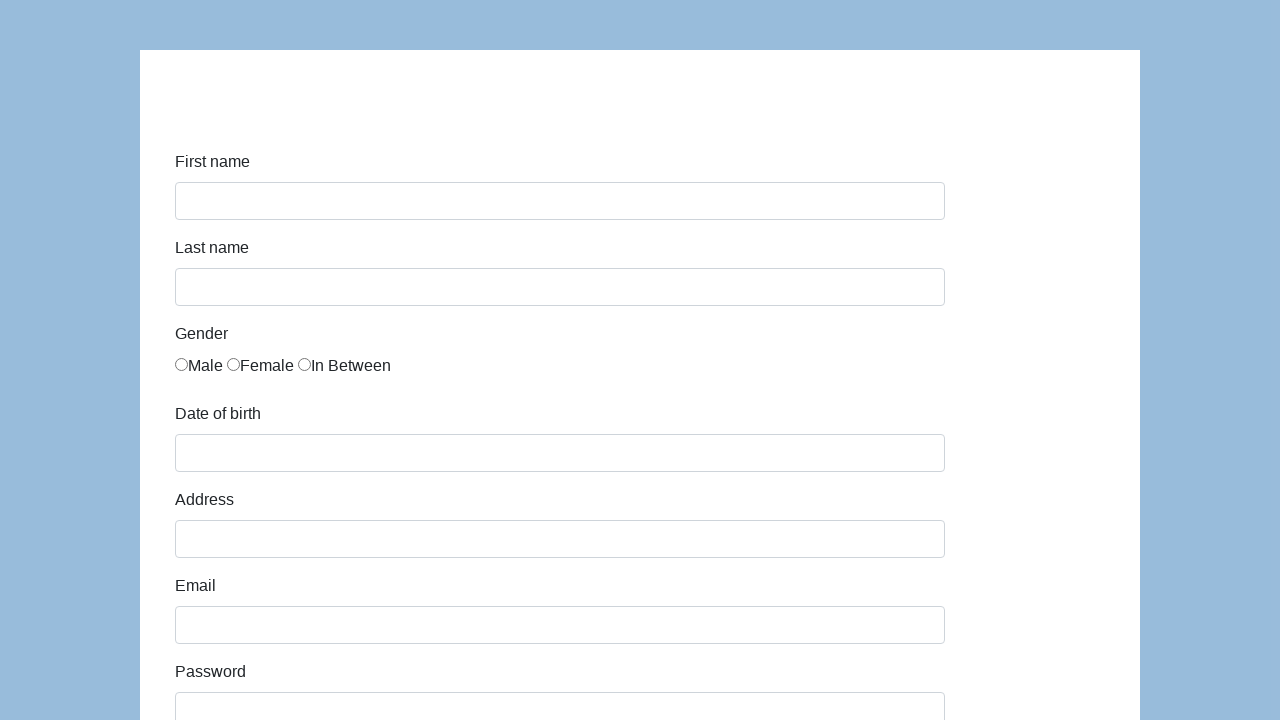

Filled first name field with 'John' on input[name='firstName']
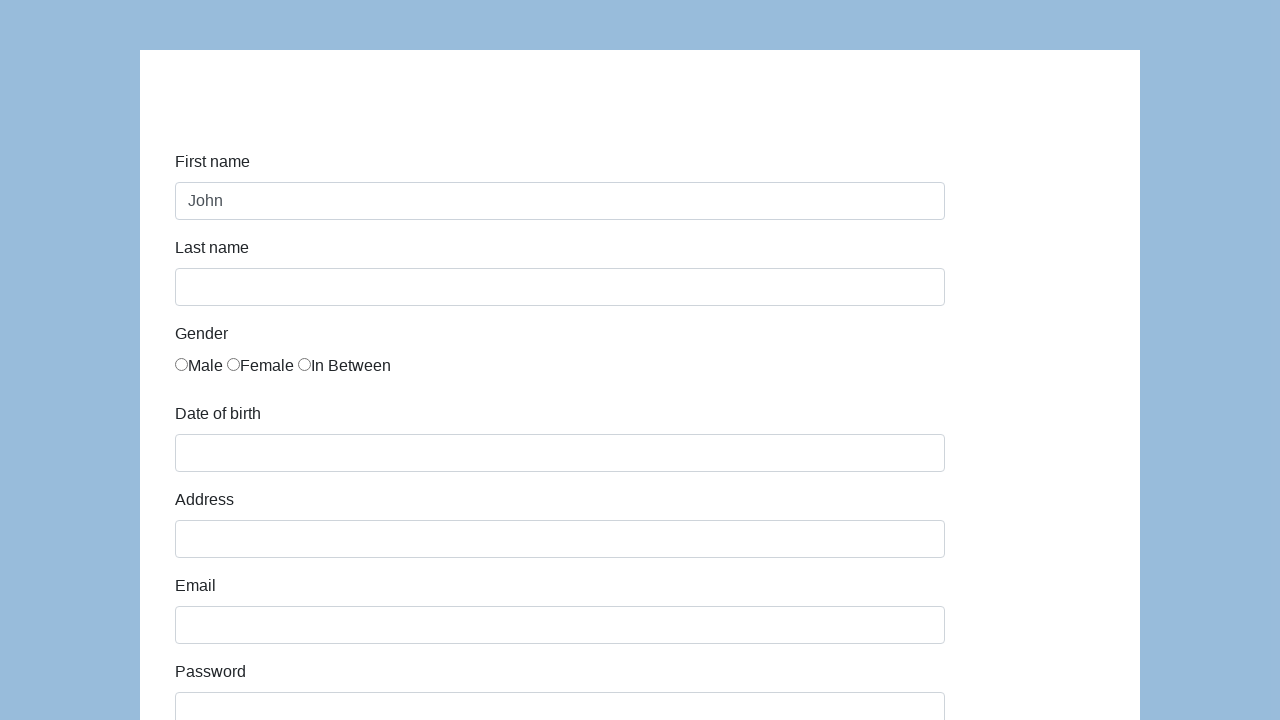

Filled last name field with 'Smith' on input[name='lastName']
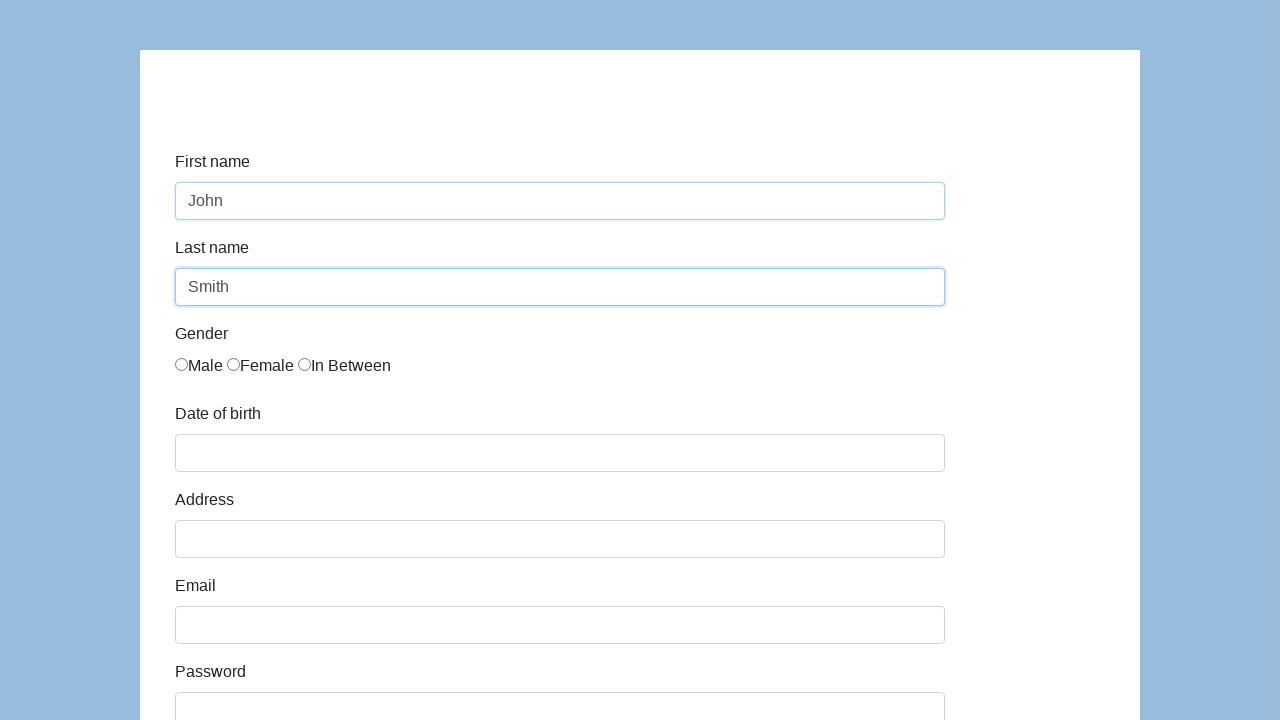

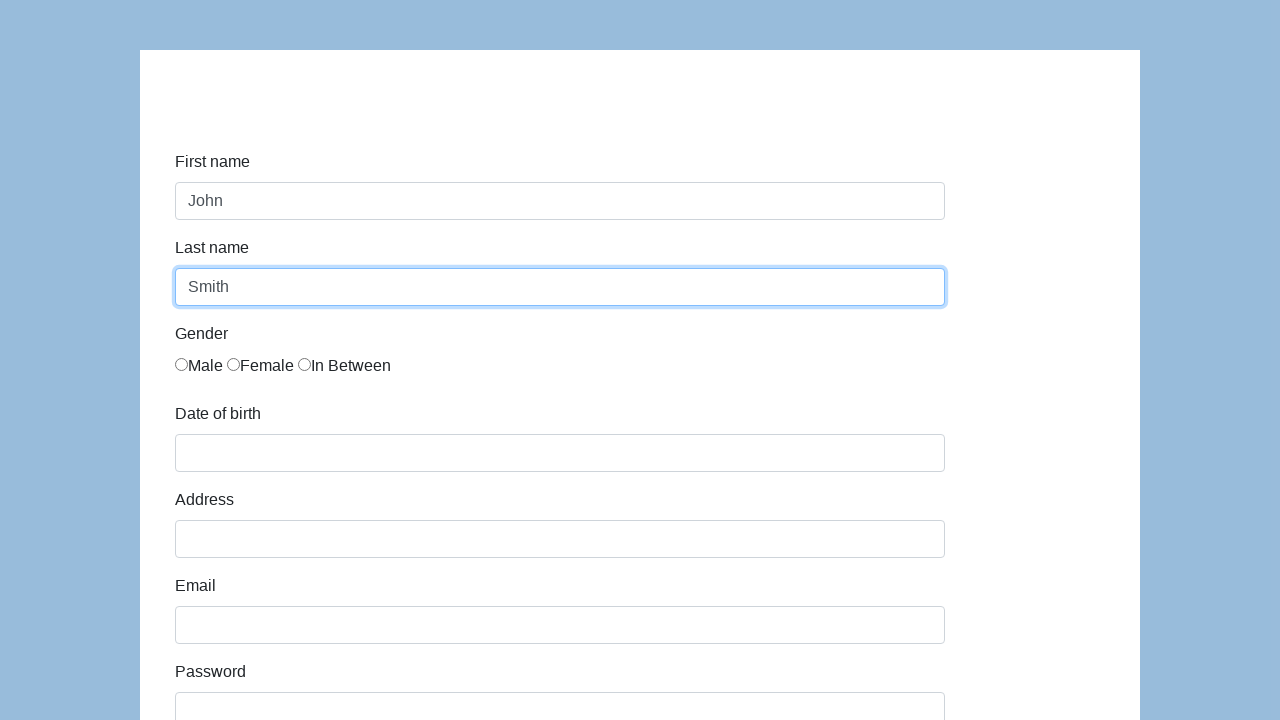